Tests JavaScript confirm alert by clicking a button that triggers a JS Confirm dialog, dismissing it (clicking Cancel), and verifying the result

Starting URL: https://automationfc.github.io/basic-form/index.html

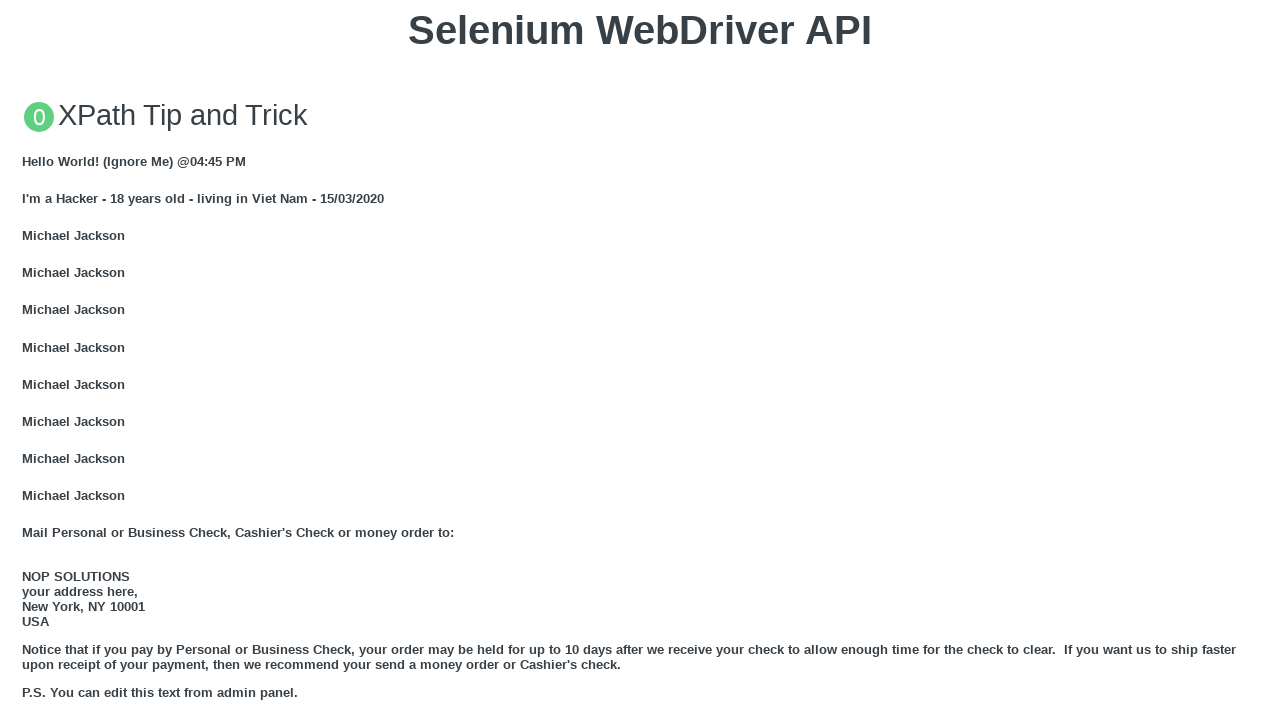

Set up dialog handler to dismiss confirm dialog
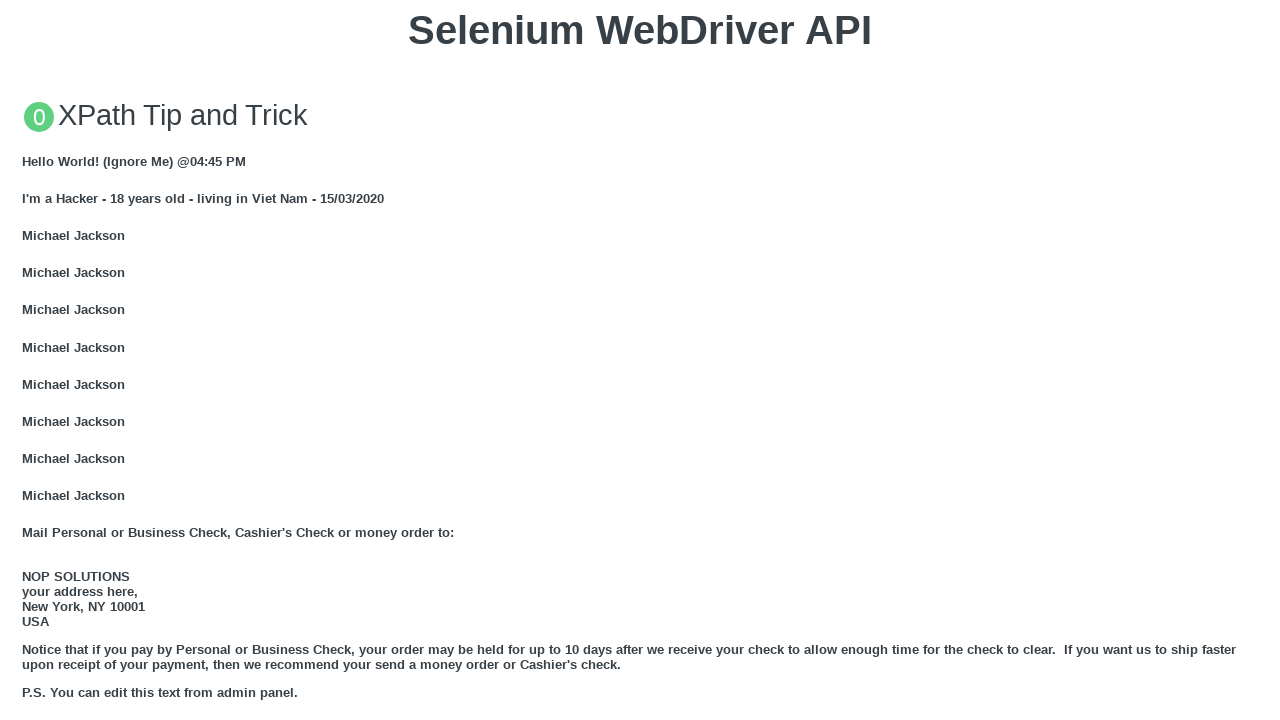

Clicked button to trigger JS Confirm dialog at (640, 360) on xpath=//button[text()='Click for JS Confirm']
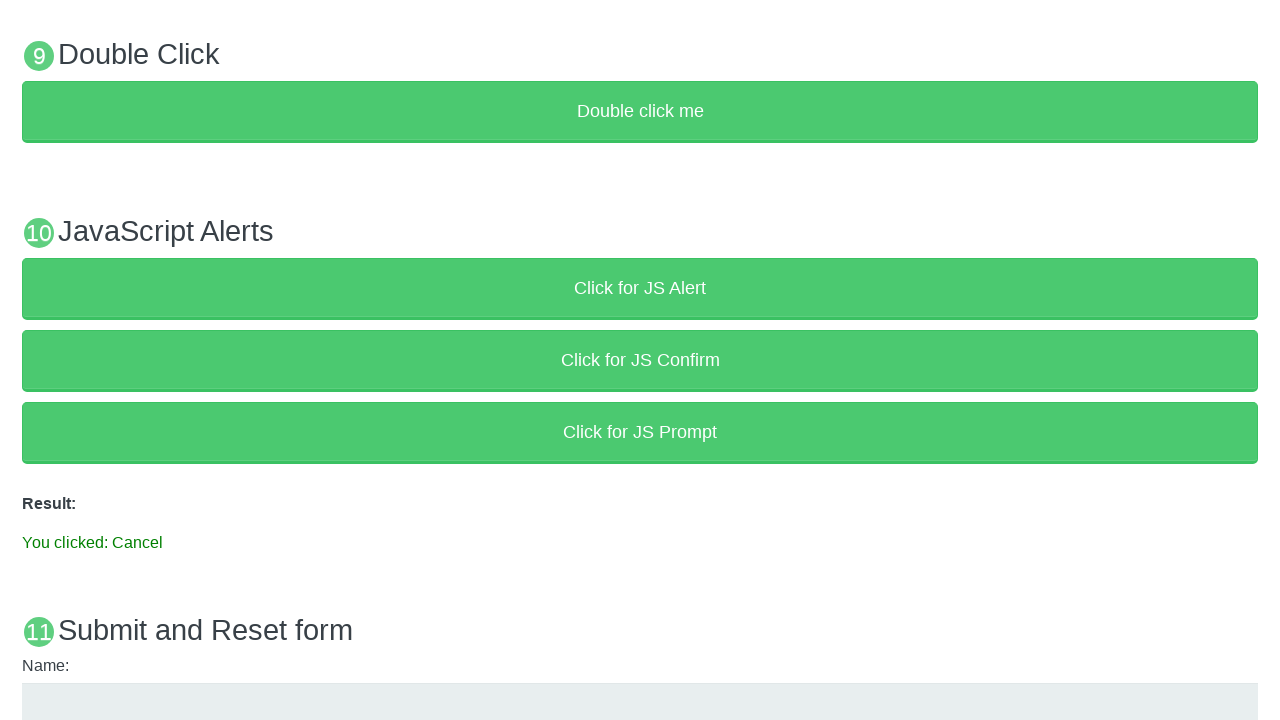

Confirm dialog dismissed and result text loaded
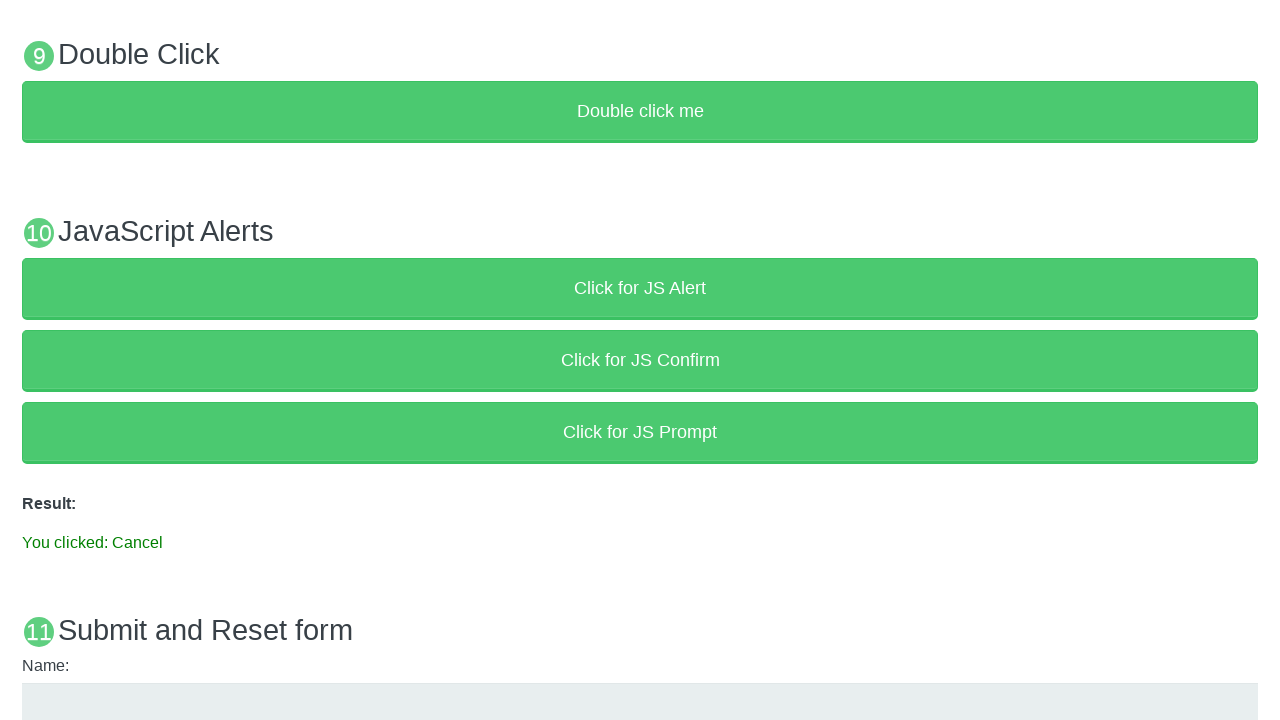

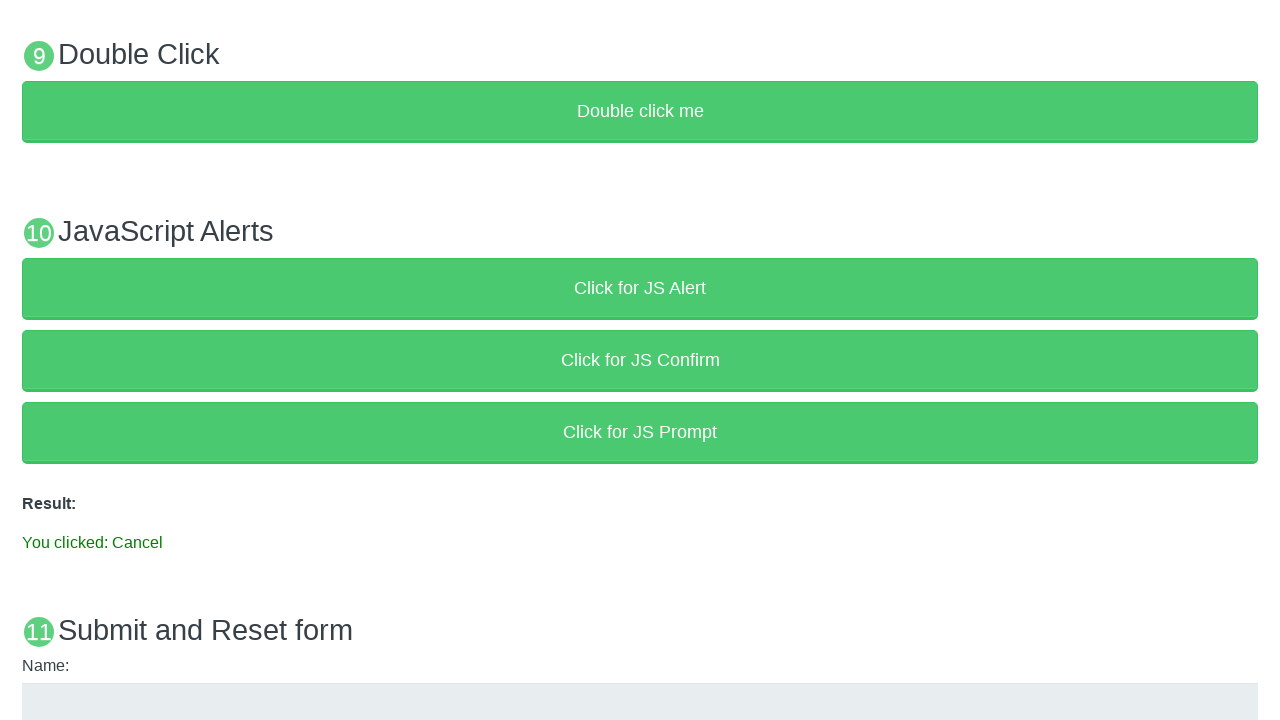